Clicks a button and waits for a paragraph element to be selected

Starting URL: https://testeroprogramowania.github.io/selenium/wait2.html

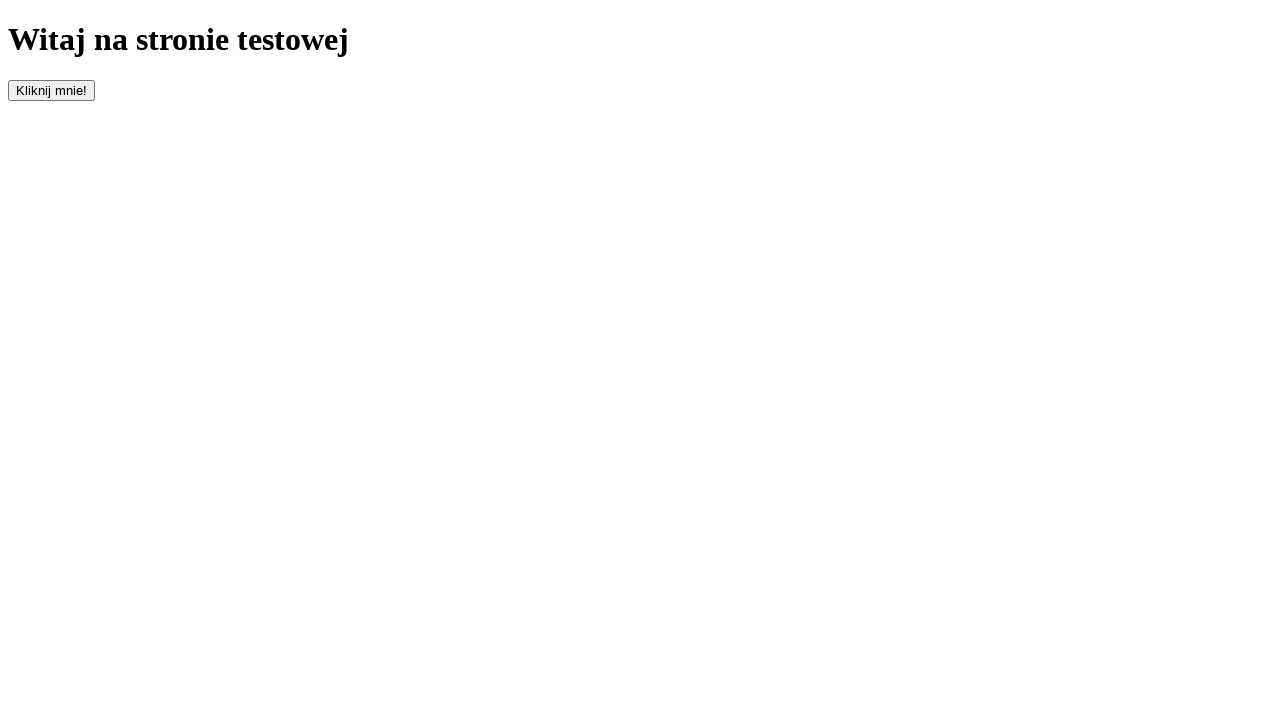

Clicked button with id 'clickOnMe' to trigger element appearance at (52, 90) on #clickOnMe
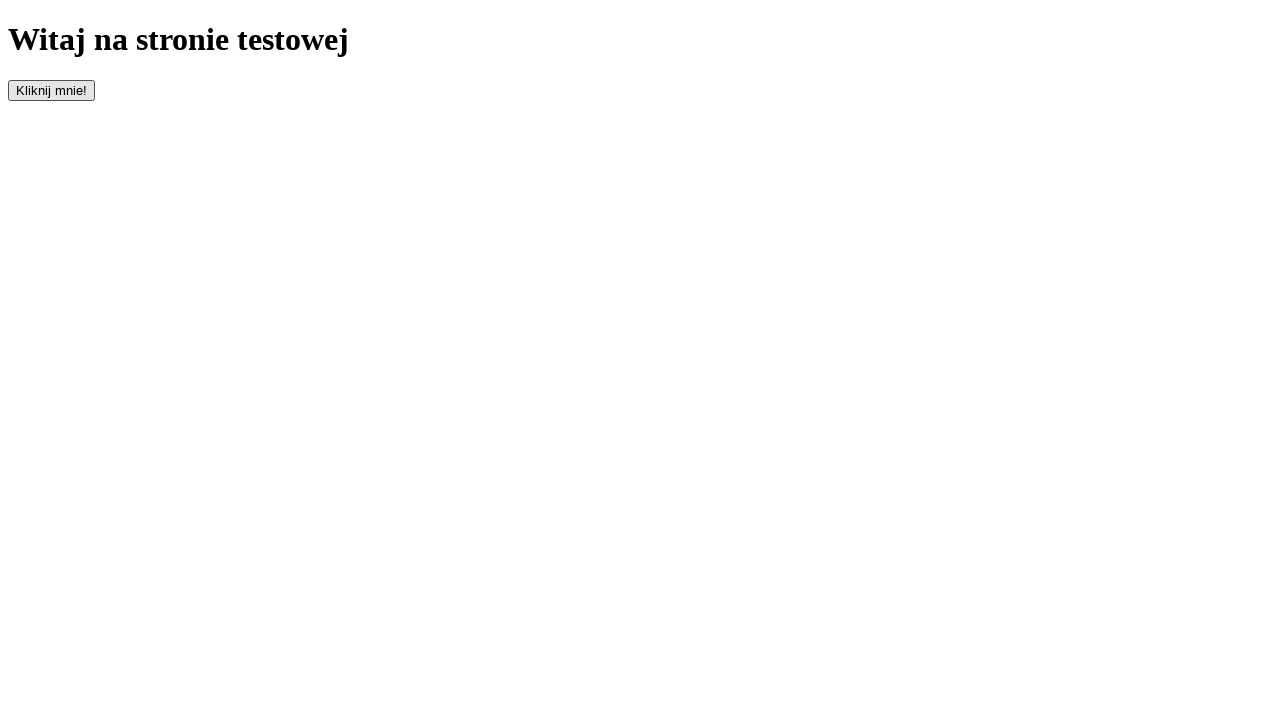

Waited for paragraph element to appear and be marked as selected
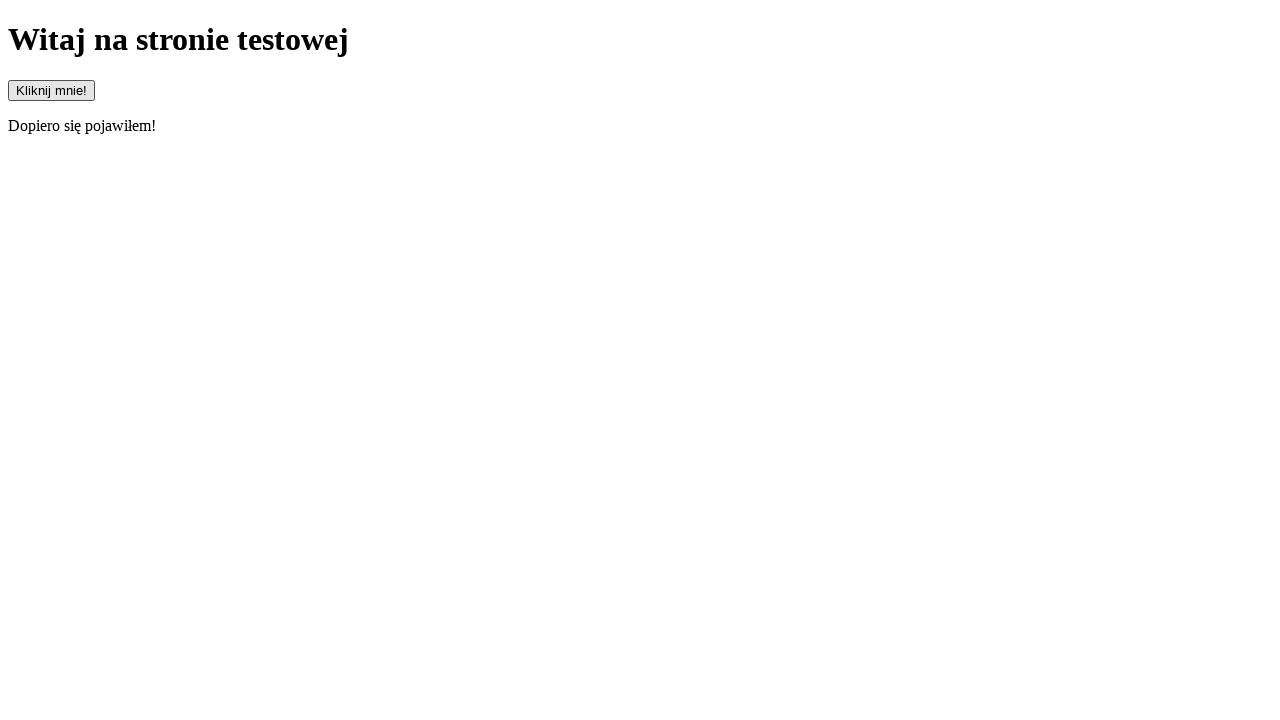

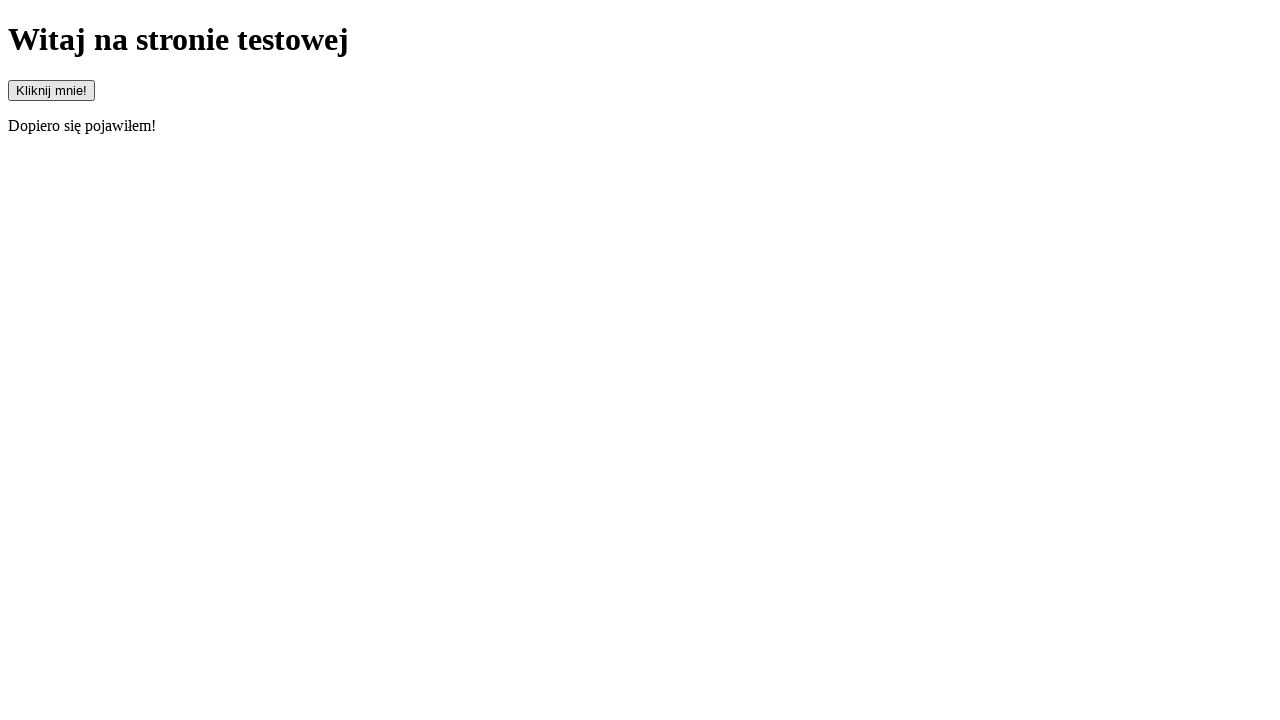